Tests checkbox functionality by finding all checkboxes on the page and verifying their checked states using both attribute lookup and isSelected/isChecked methods.

Starting URL: http://the-internet.herokuapp.com/checkboxes

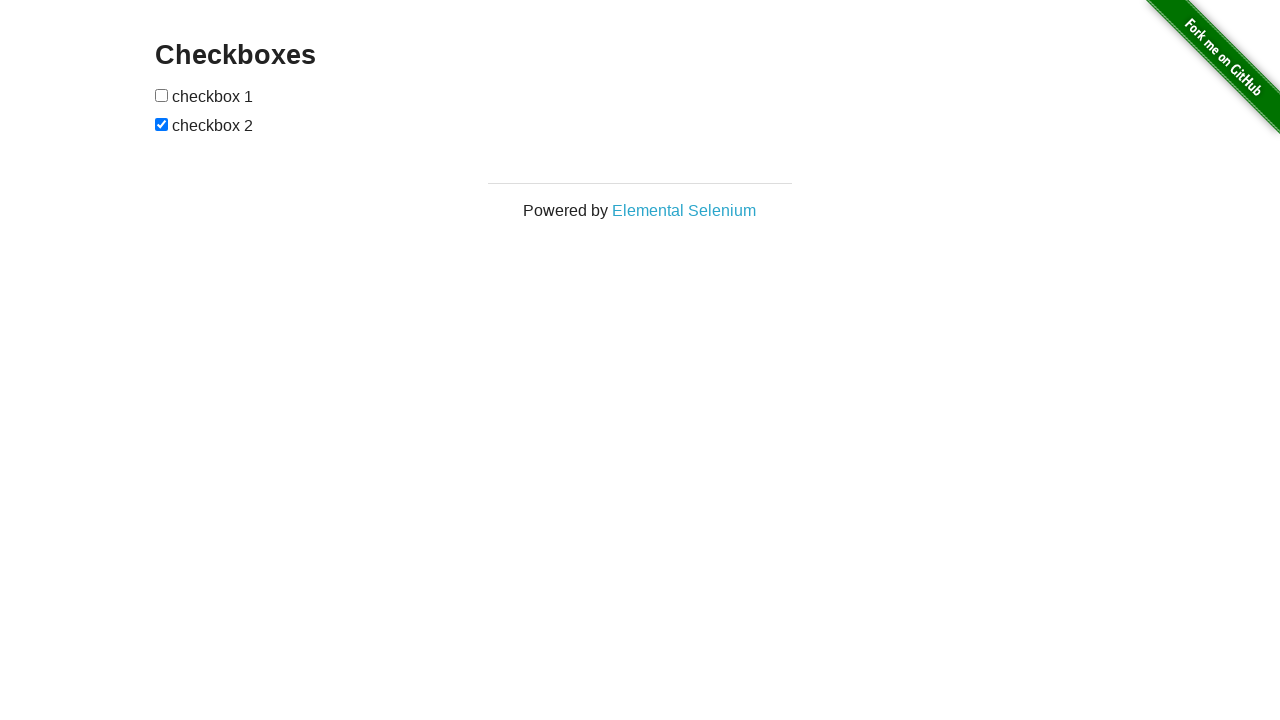

Waited for checkboxes to be present on the page
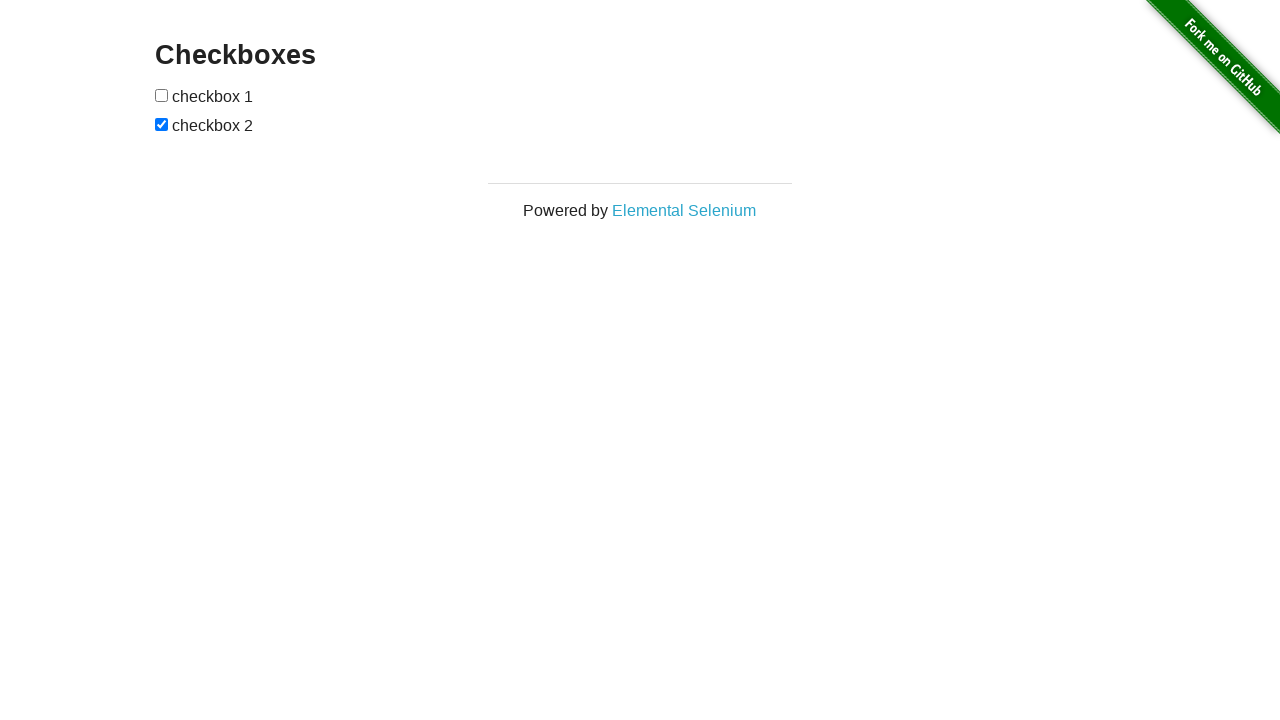

Located all checkboxes on the page
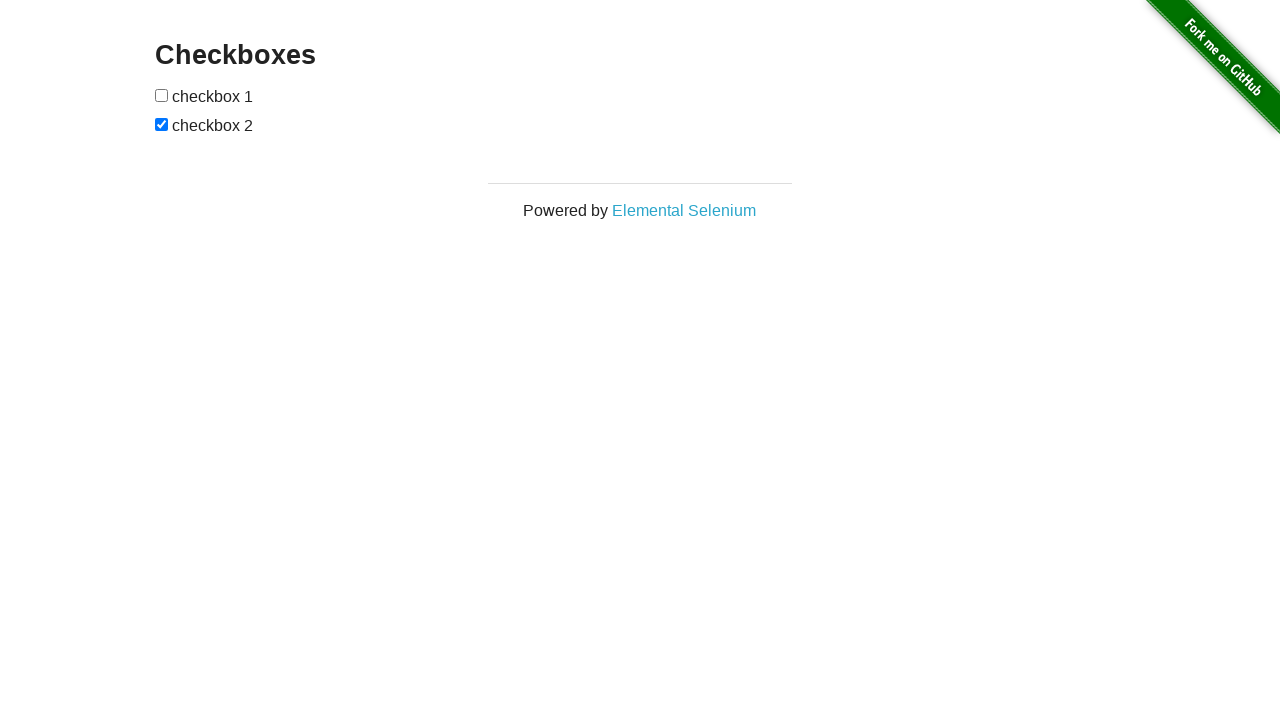

Verified second checkbox is checked by default
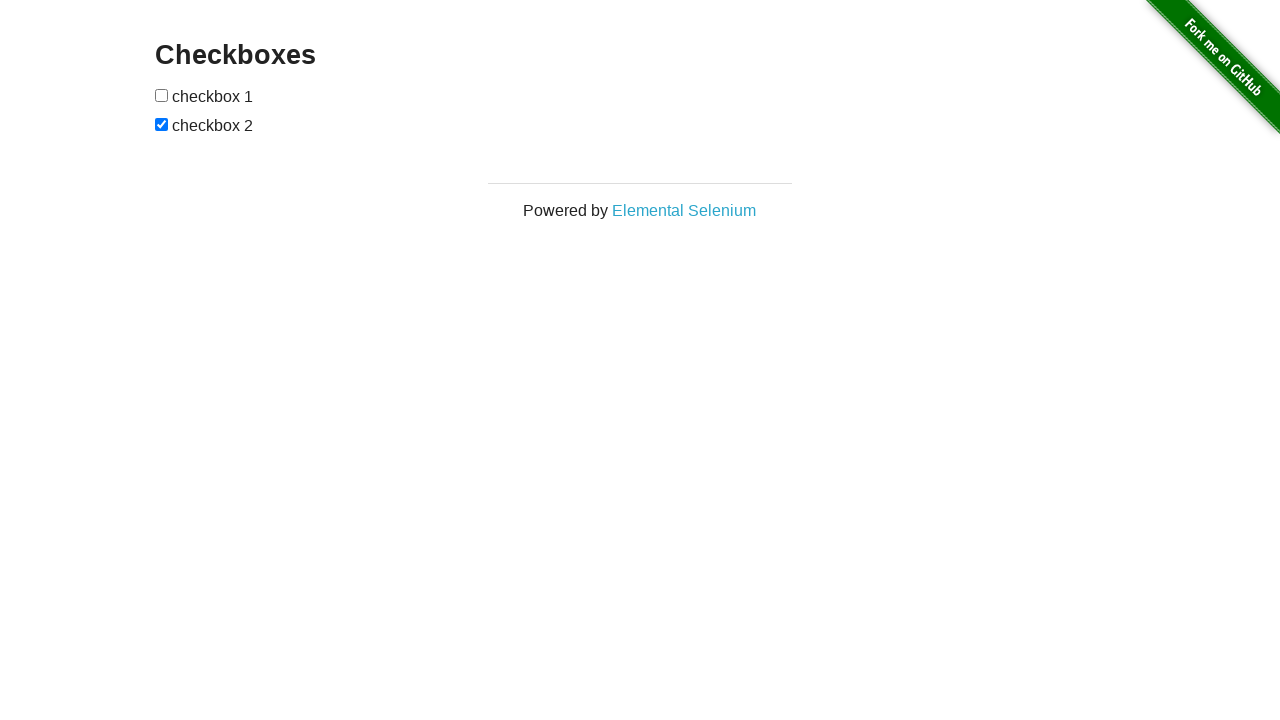

Verified first checkbox is not checked by default
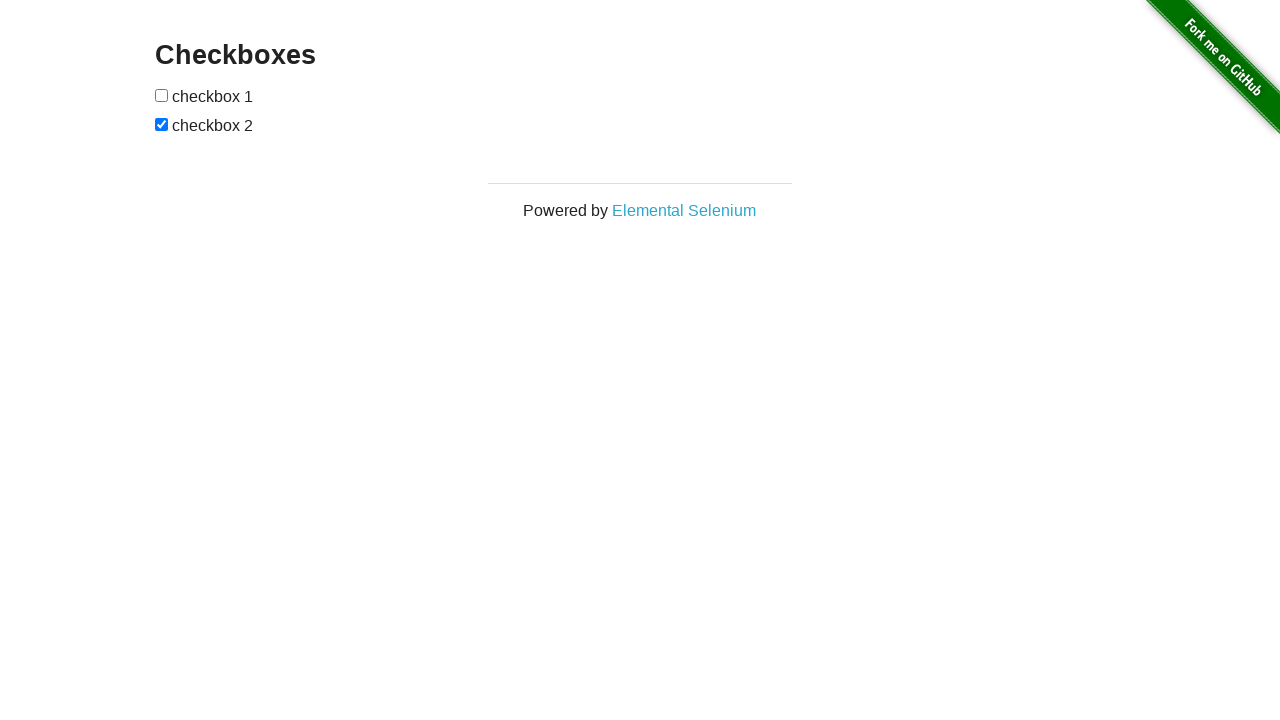

Clicked the first checkbox to check it at (162, 95) on input[type="checkbox"] >> nth=0
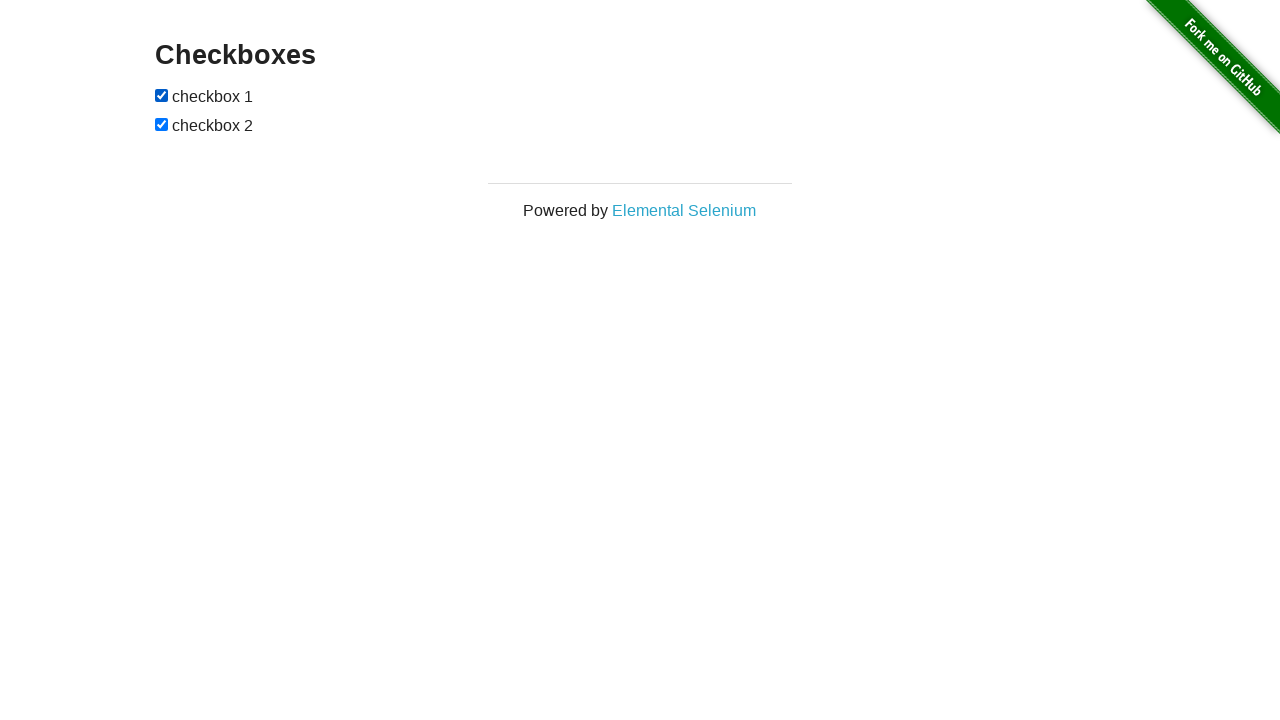

Verified first checkbox is now checked after clicking
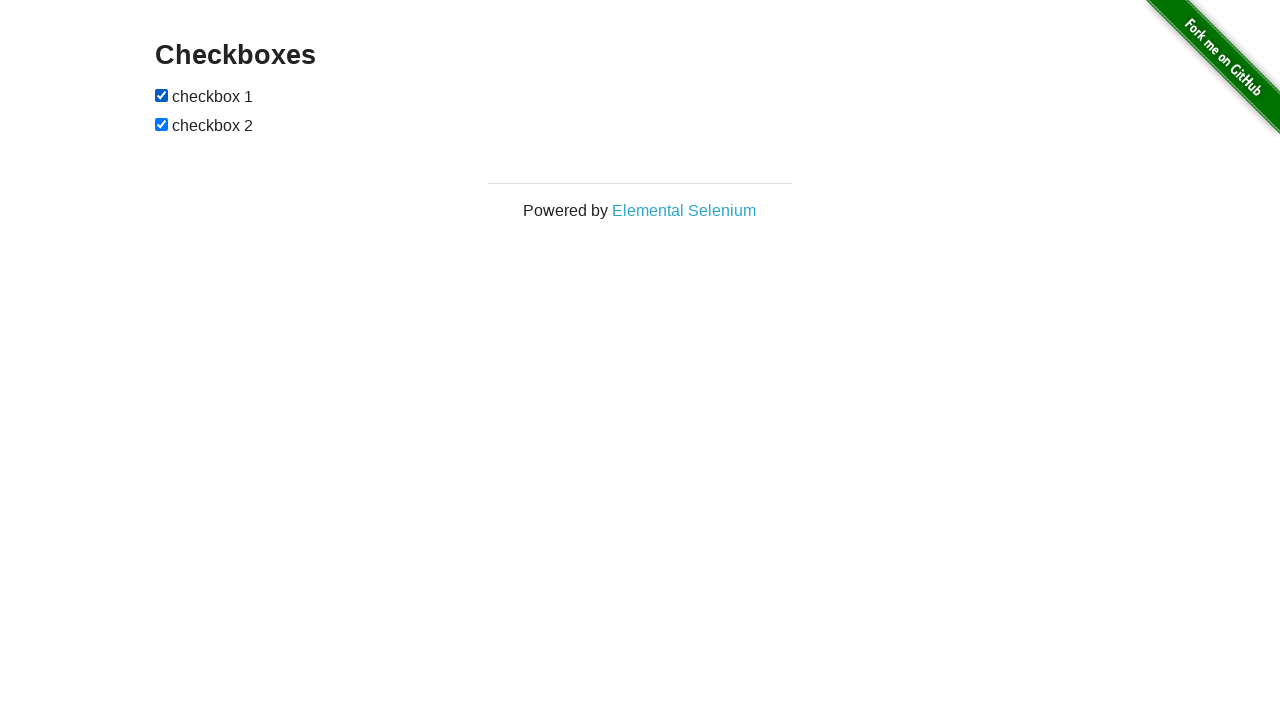

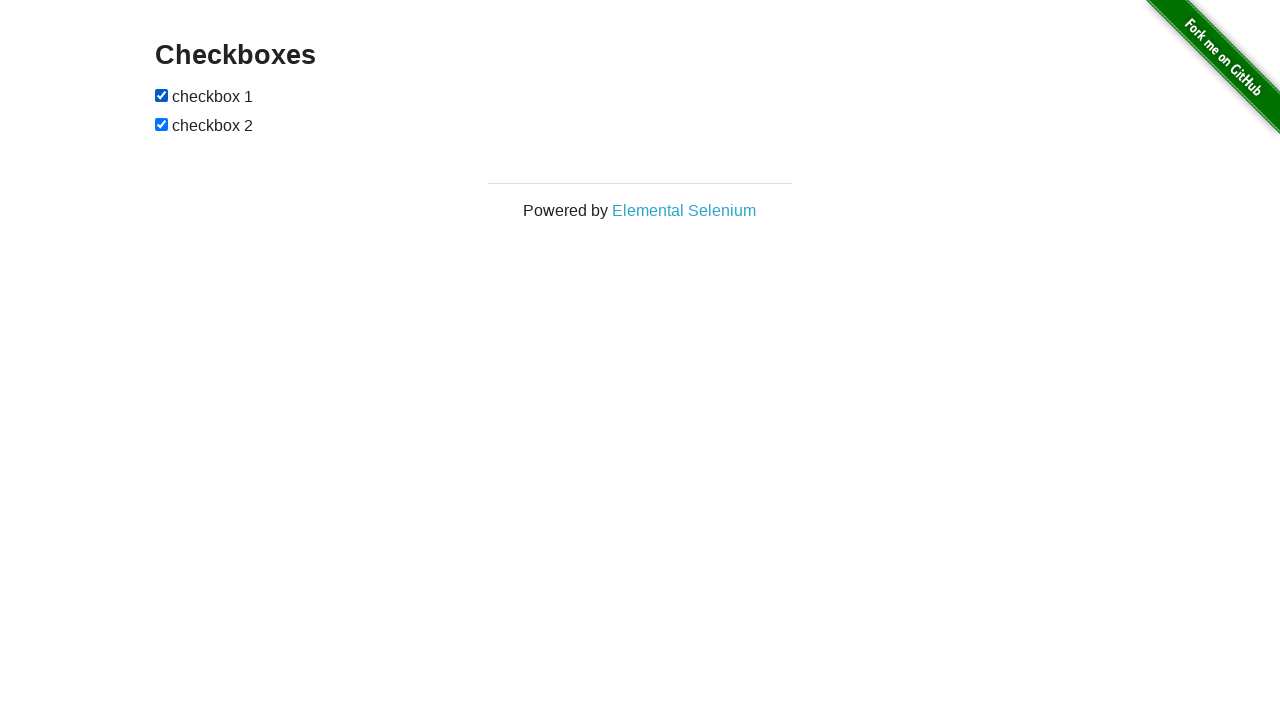